Tests date picker functionality by navigating to the date picker section and setting a date value using JavaScript execution

Starting URL: https://demoapps.qspiders.com/ui?scenario=1

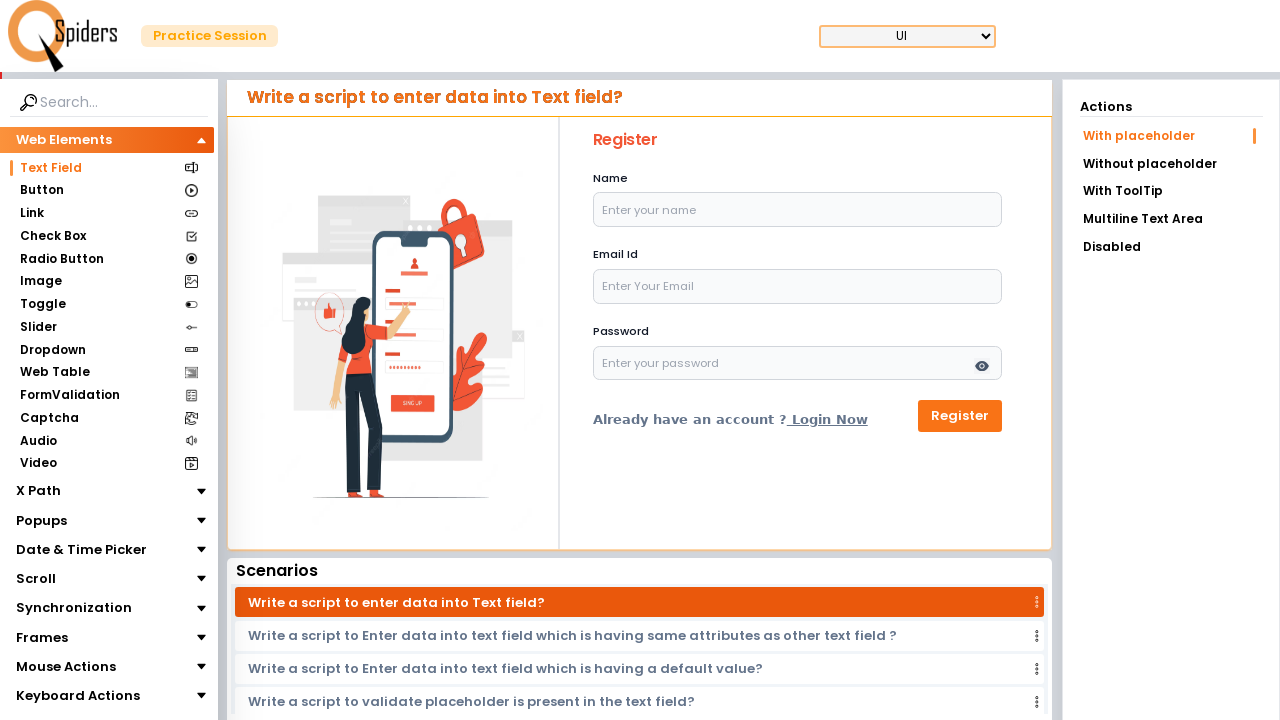

Navigated to date picker demo application
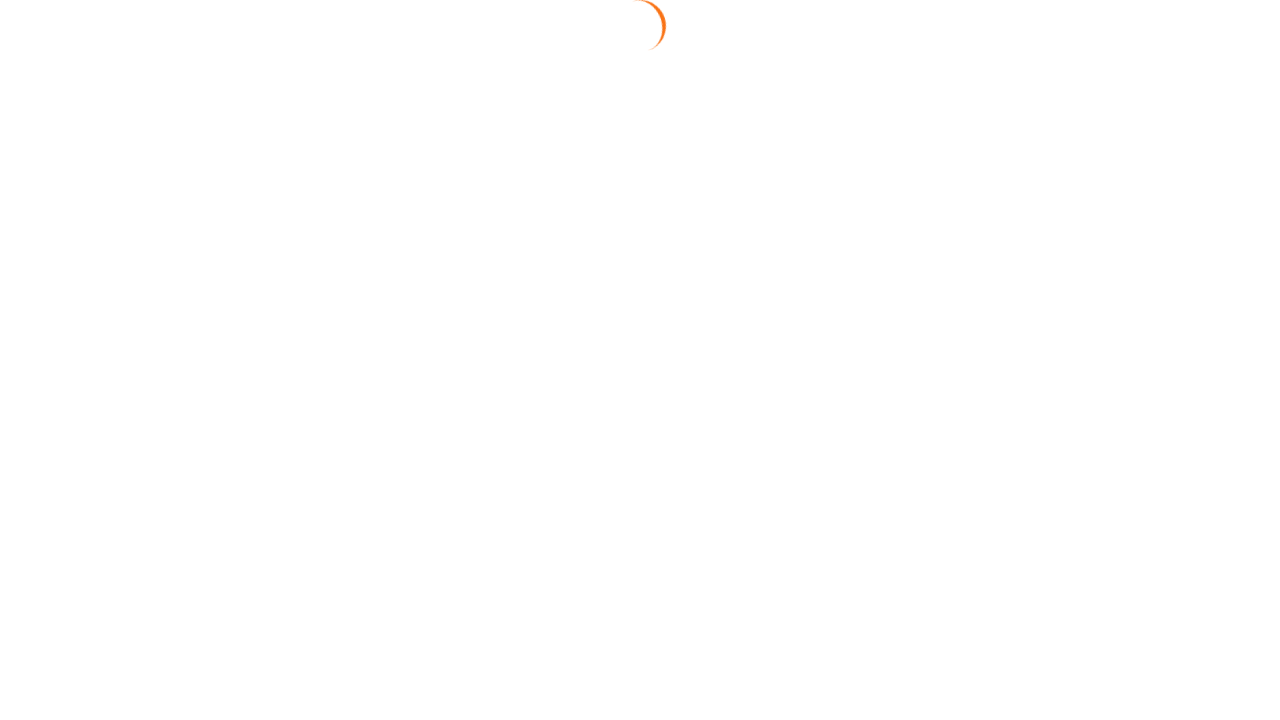

Clicked on Date & Time Picker section at (75, 550) on xpath=//section[text()='Date & Time Picker']
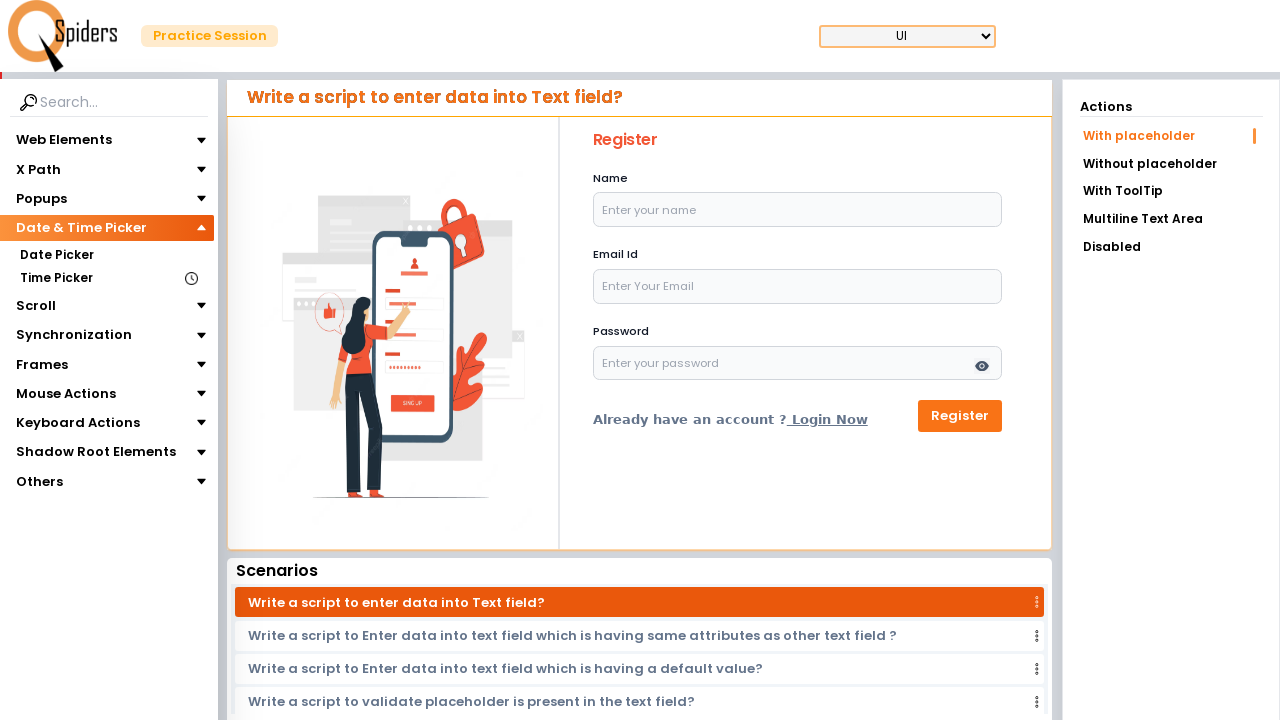

Clicked on Date Picker subsection at (56, 256) on xpath=//section[text()='Date Picker']
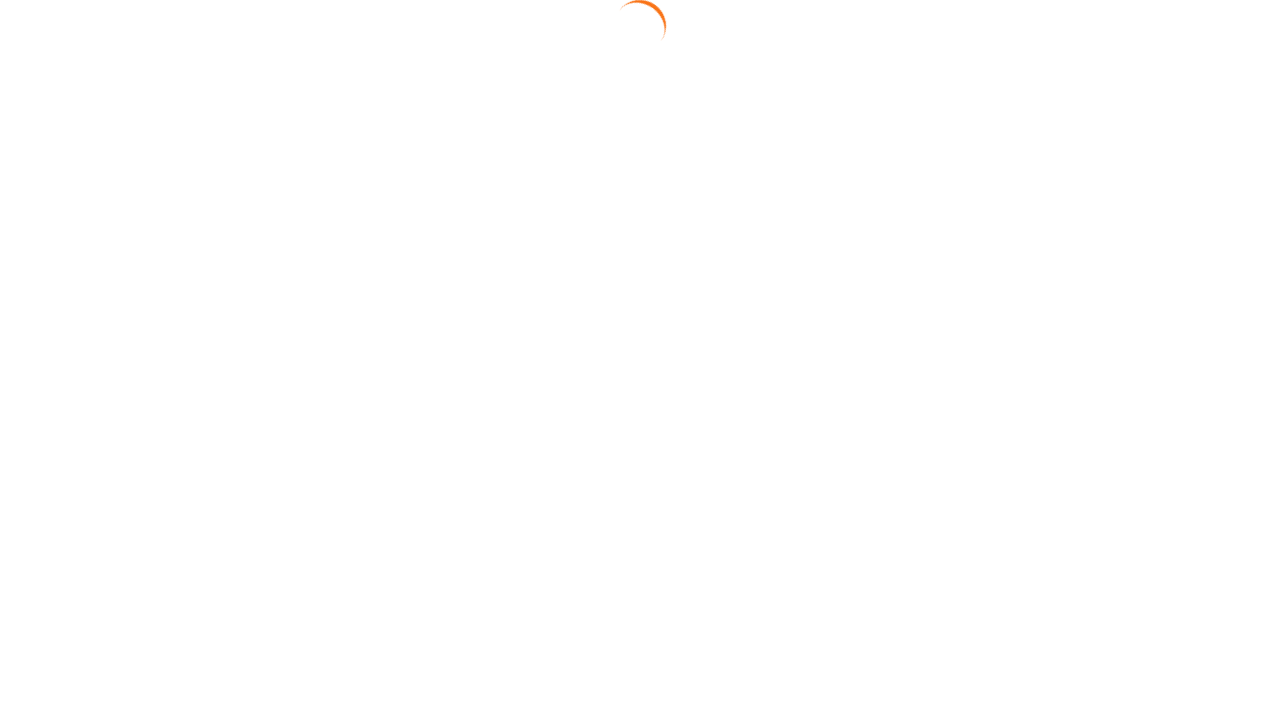

Clicked on Icon Trigger option at (1171, 193) on xpath=//a[text()='Icon Trigger']
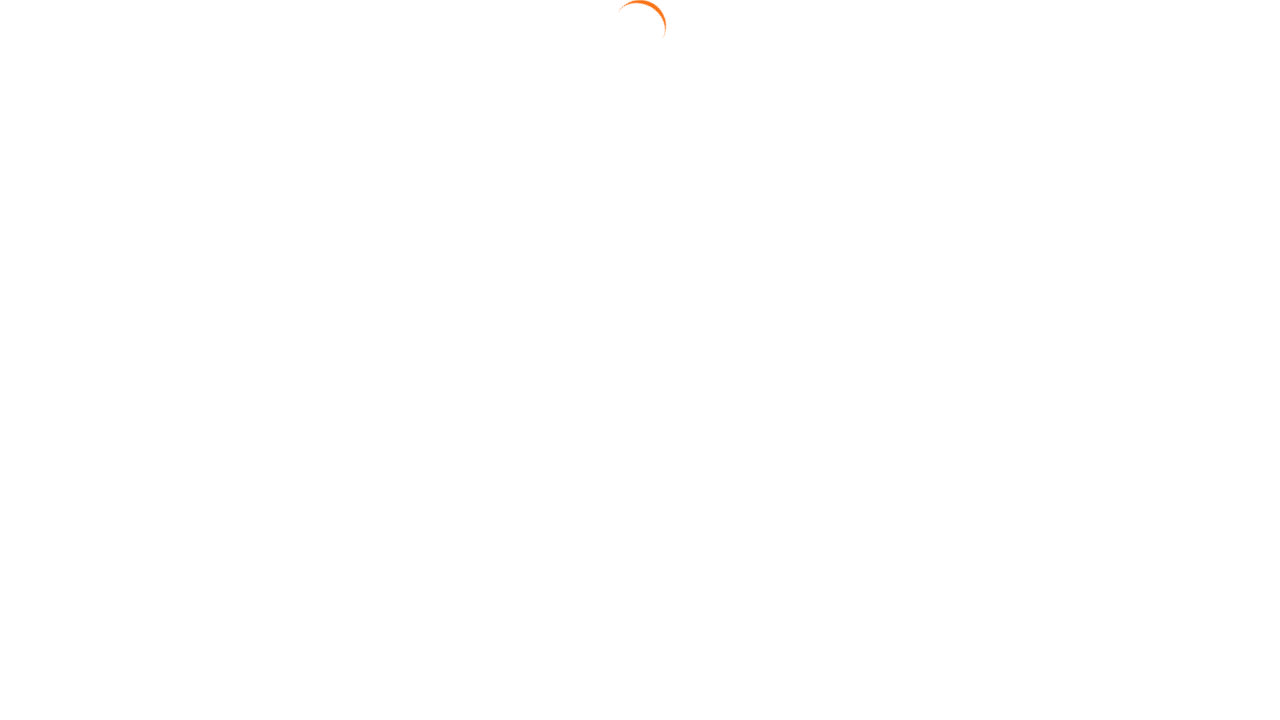

Waited for date picker to load
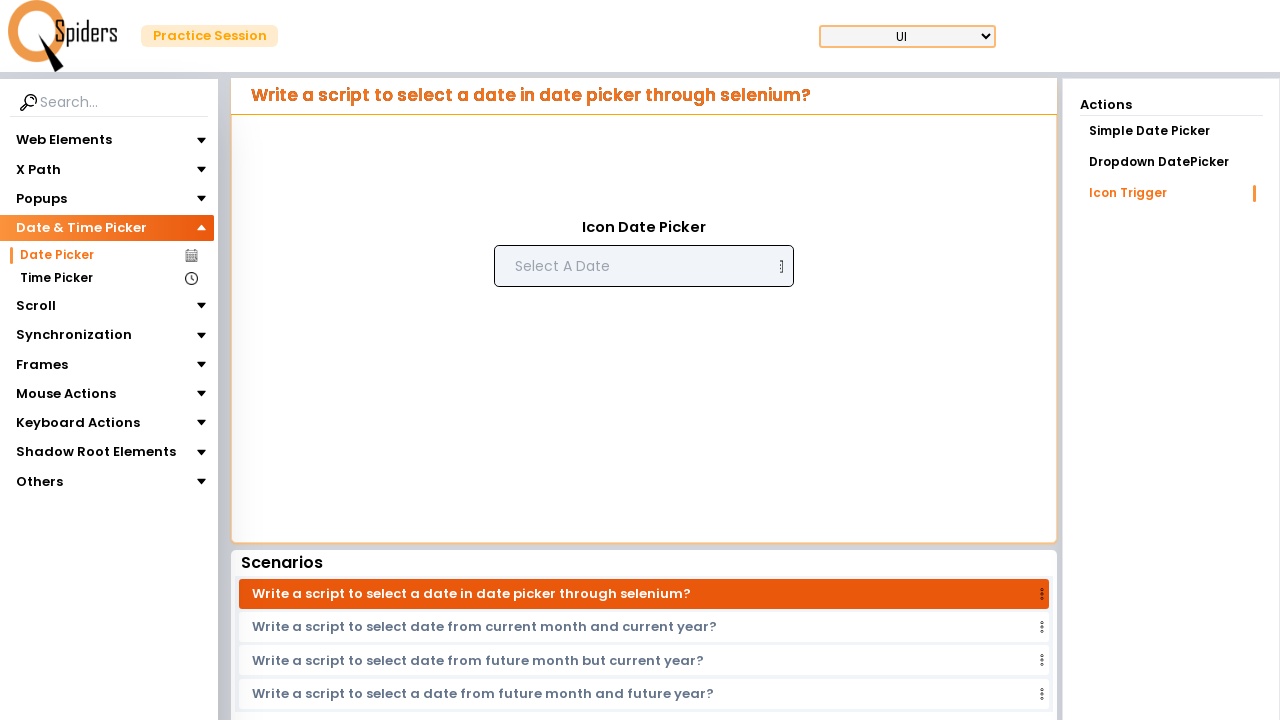

Set date value to '25/02/25' using JavaScript execution
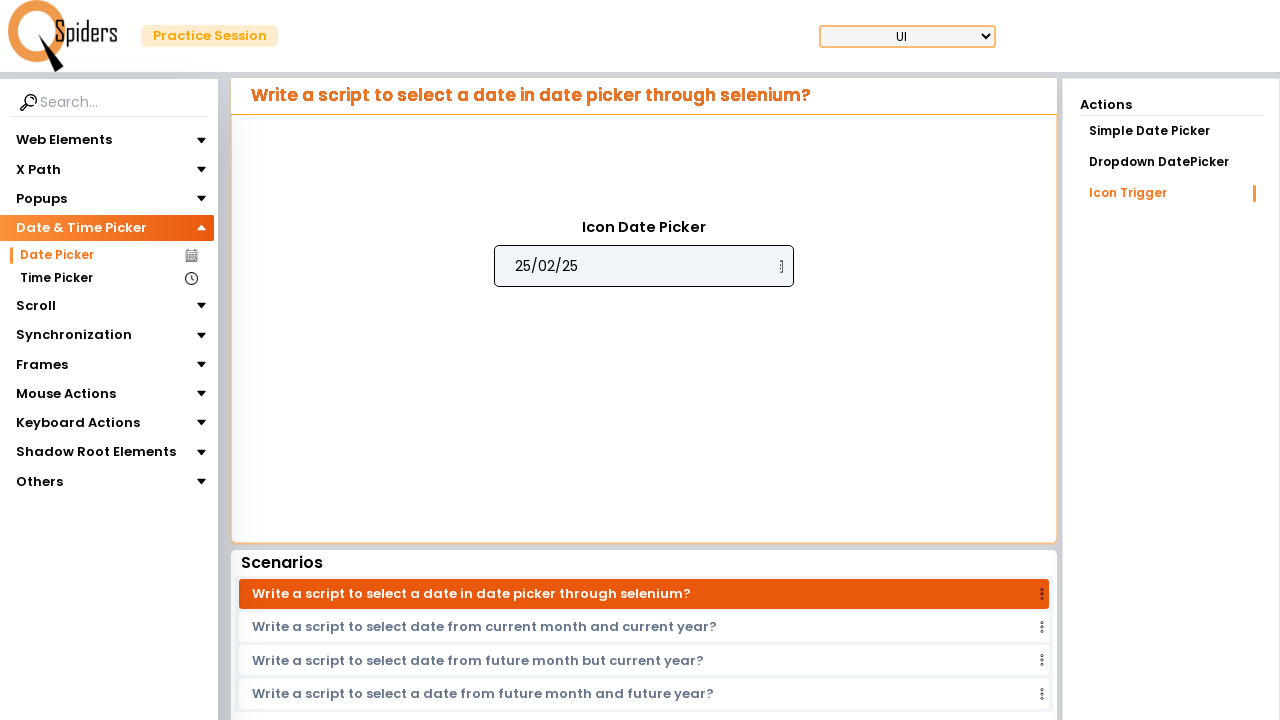

Waited to view the result after setting date
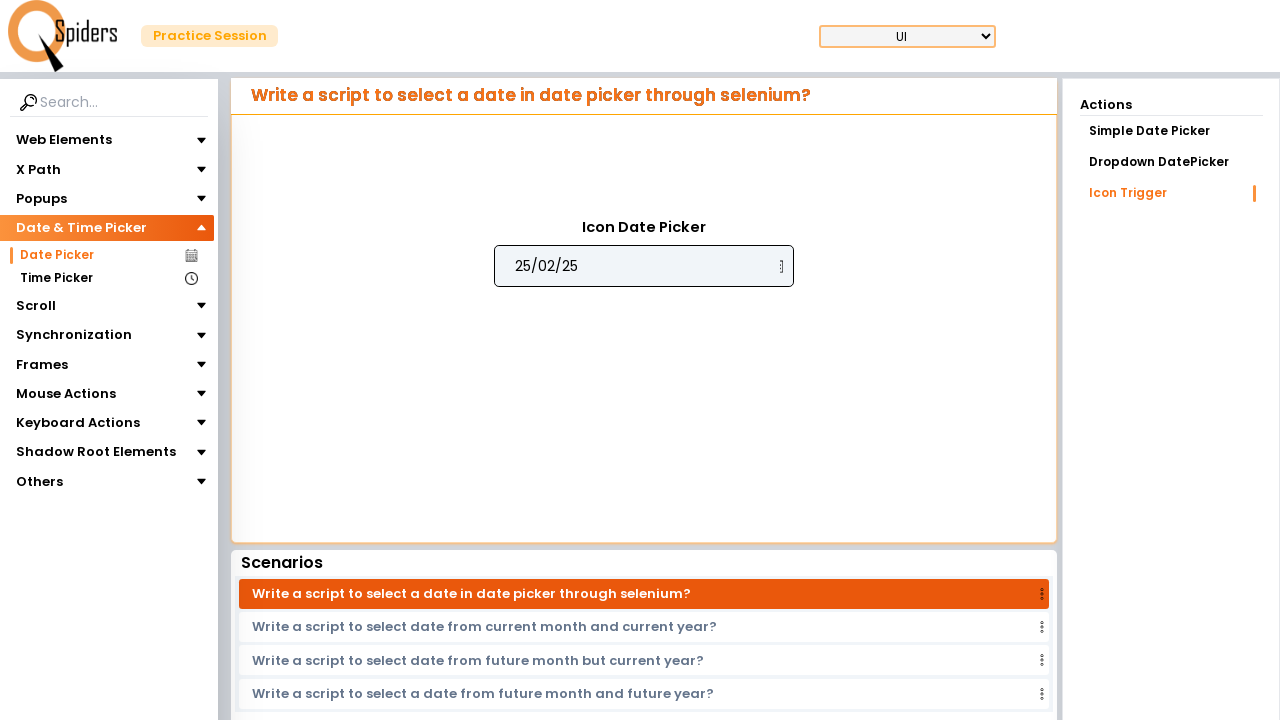

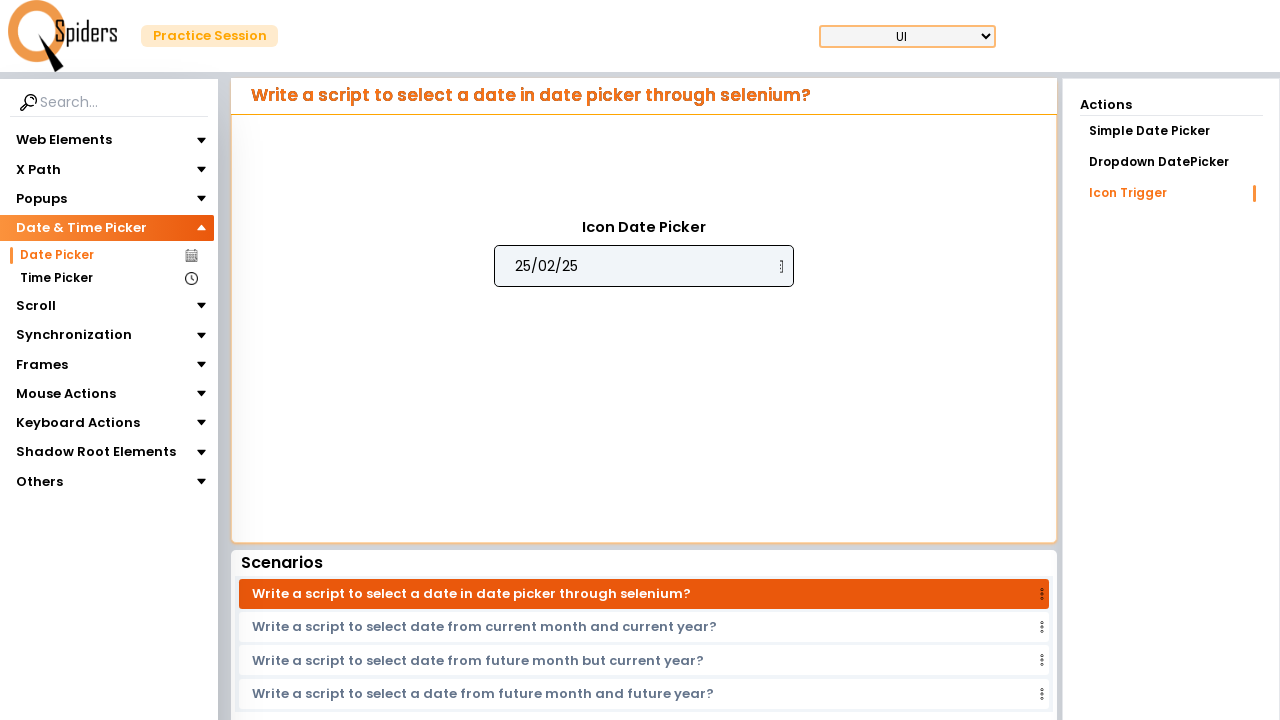